Tests negative login scenario by entering invalid credentials and verifying the error message displayed

Starting URL: https://the-internet.herokuapp.com/

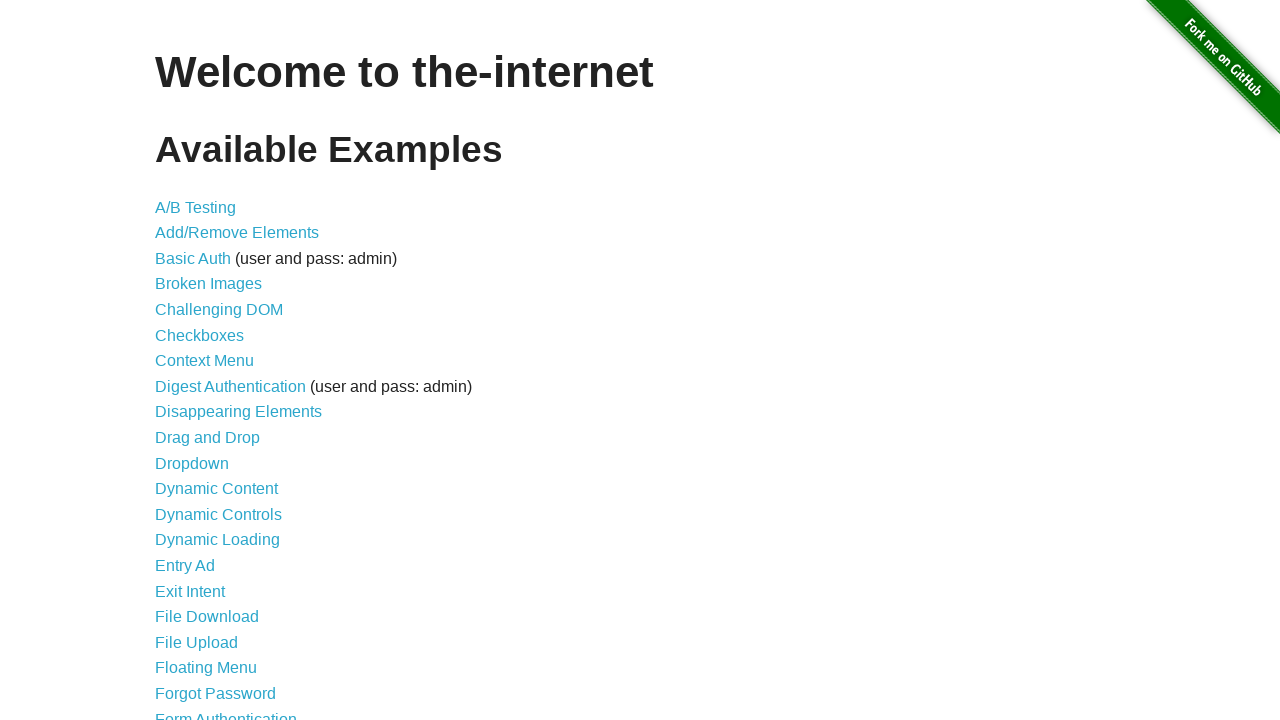

Clicked on Form Authentication link at (226, 712) on text=Form Authentication
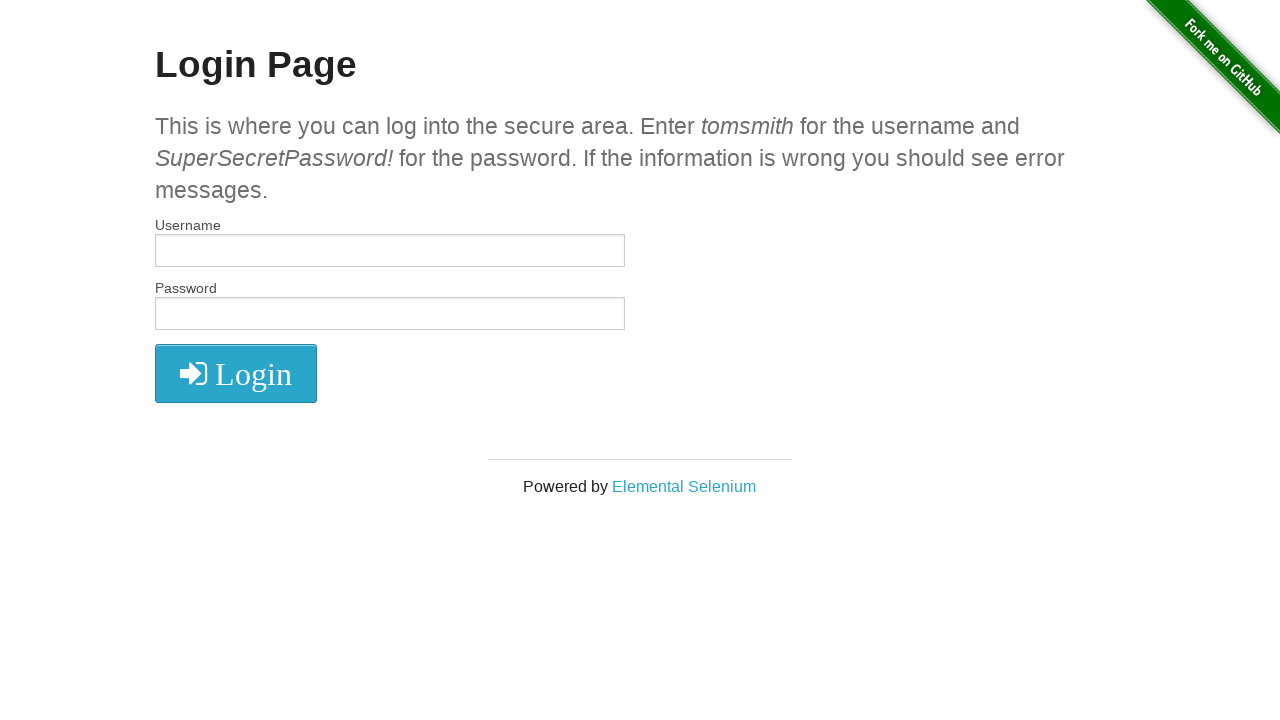

Filled username field with invalid credentials on #username
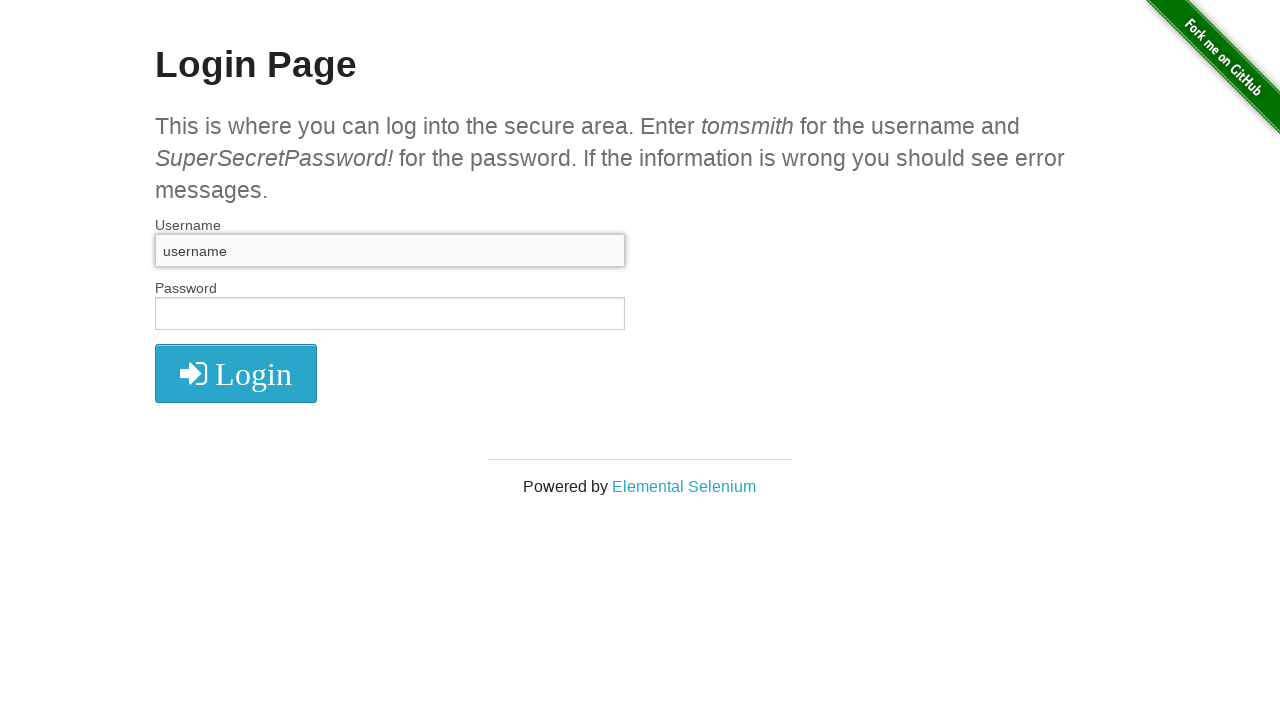

Filled password field with invalid credentials on #password
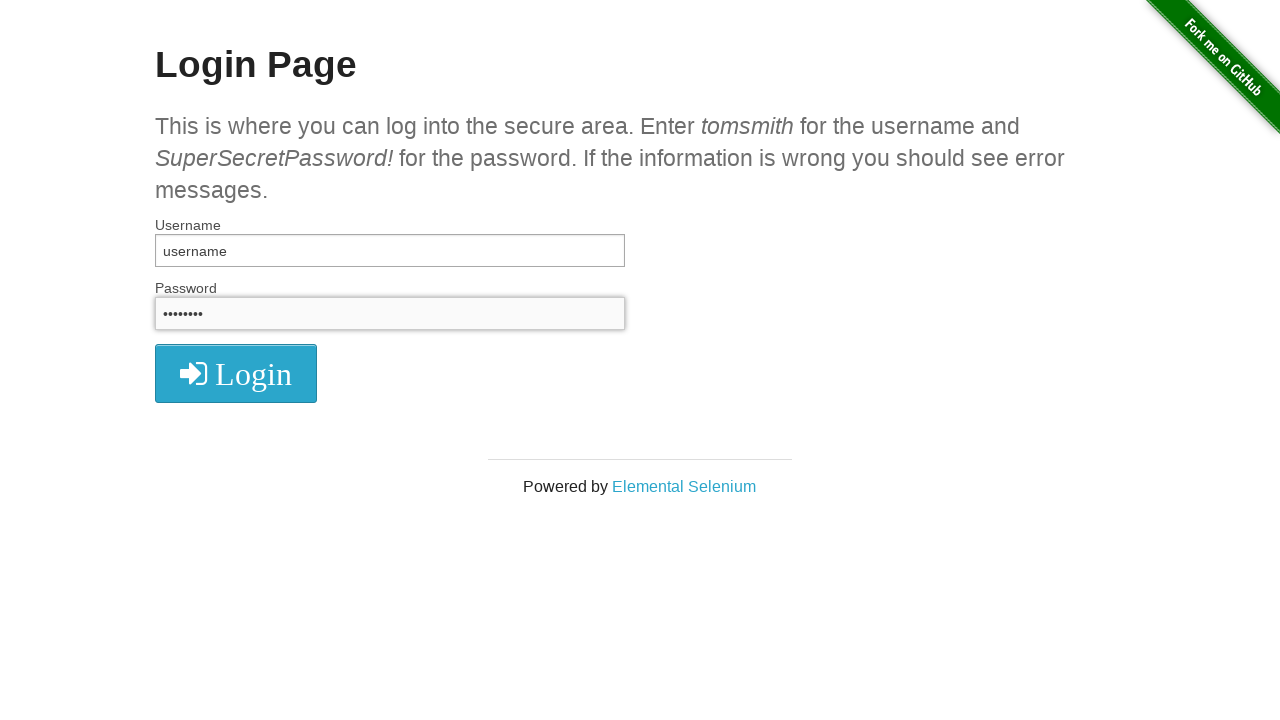

Clicked login button at (236, 373) on .radius
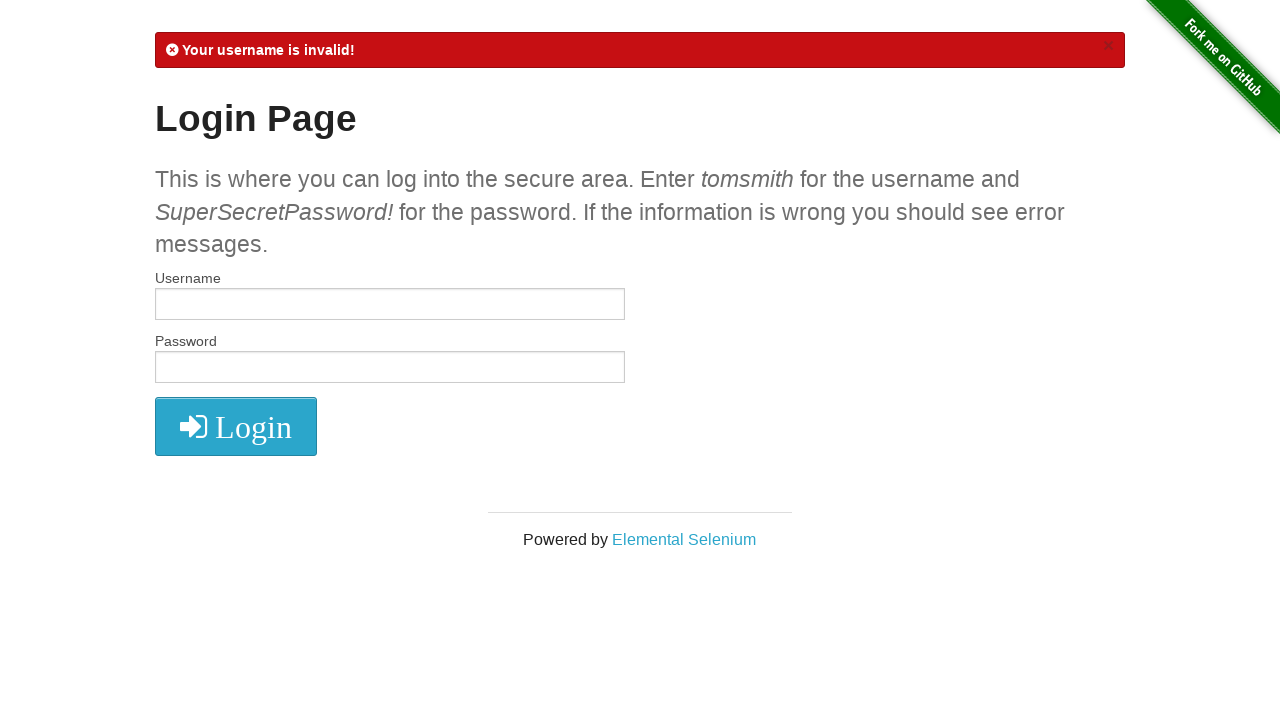

Located error message element
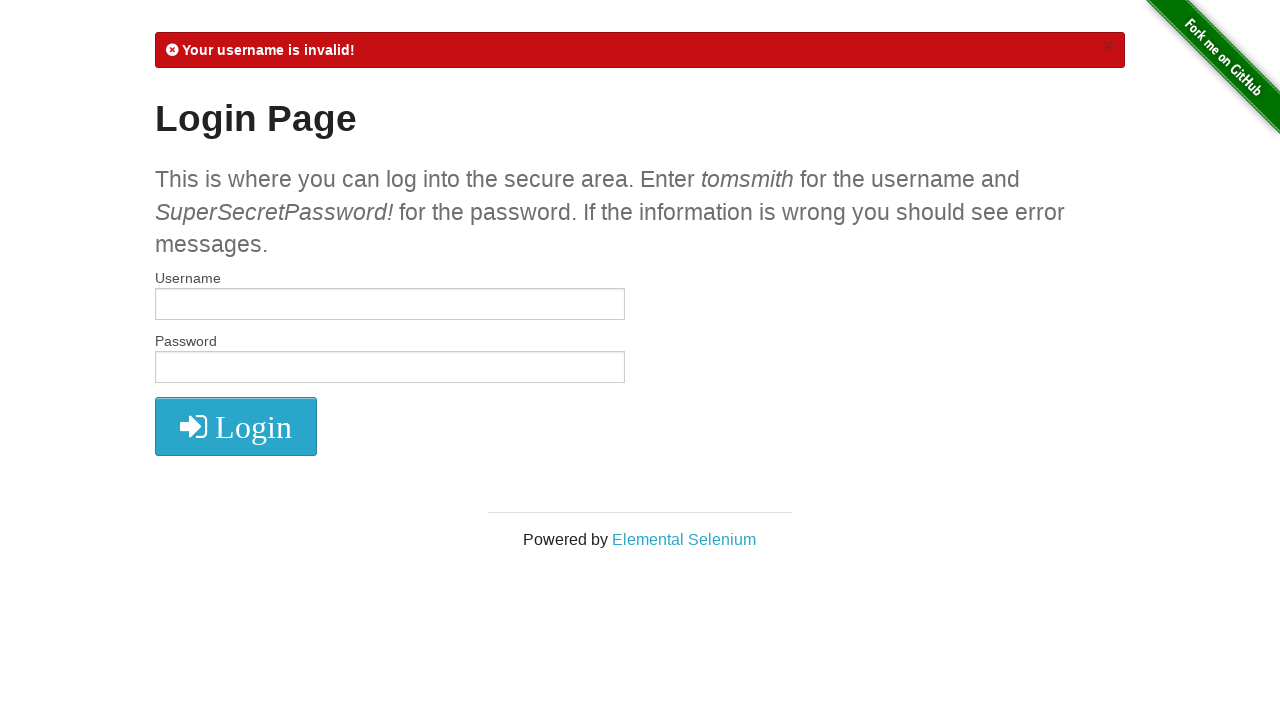

Error message element is visible
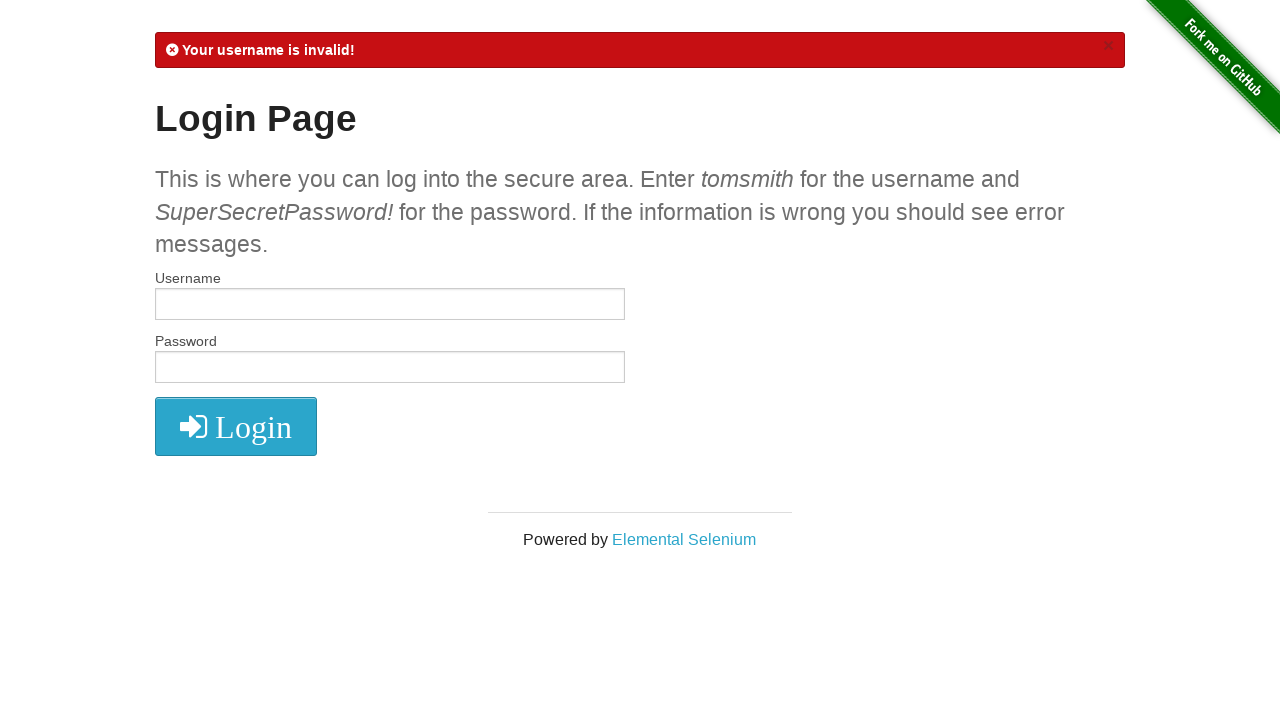

Verified error message contains 'Your username is invalid!'
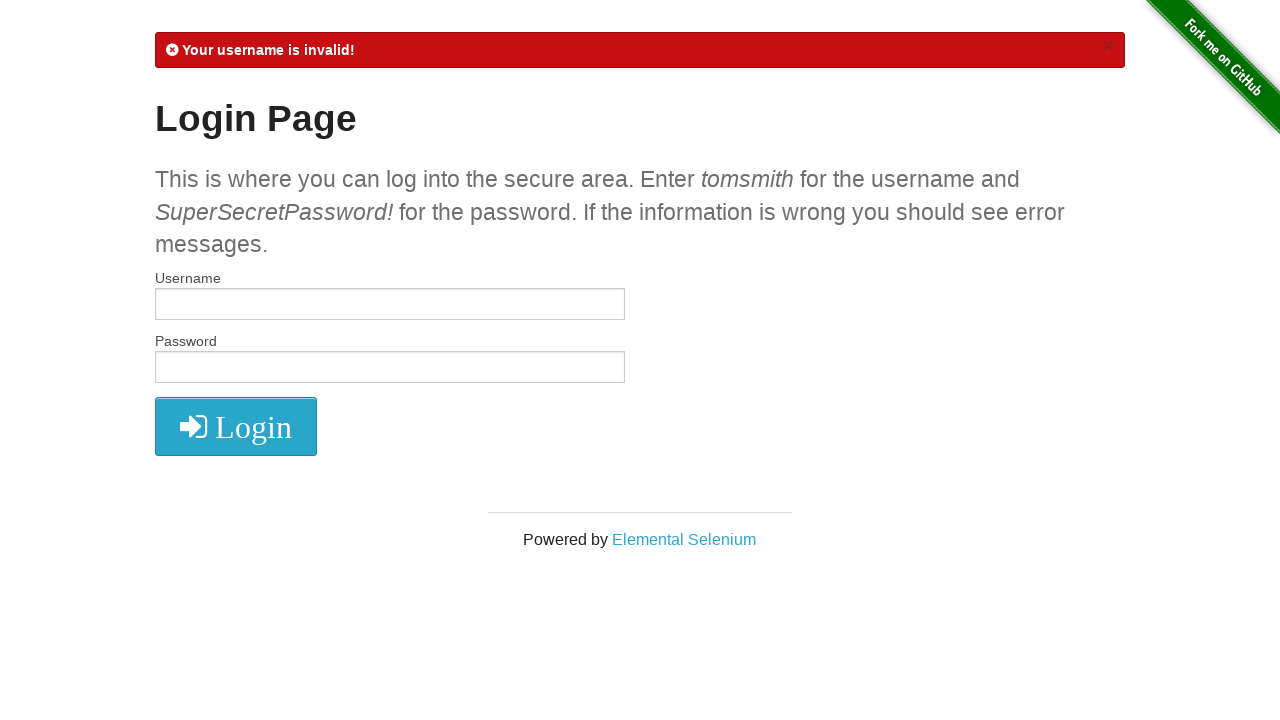

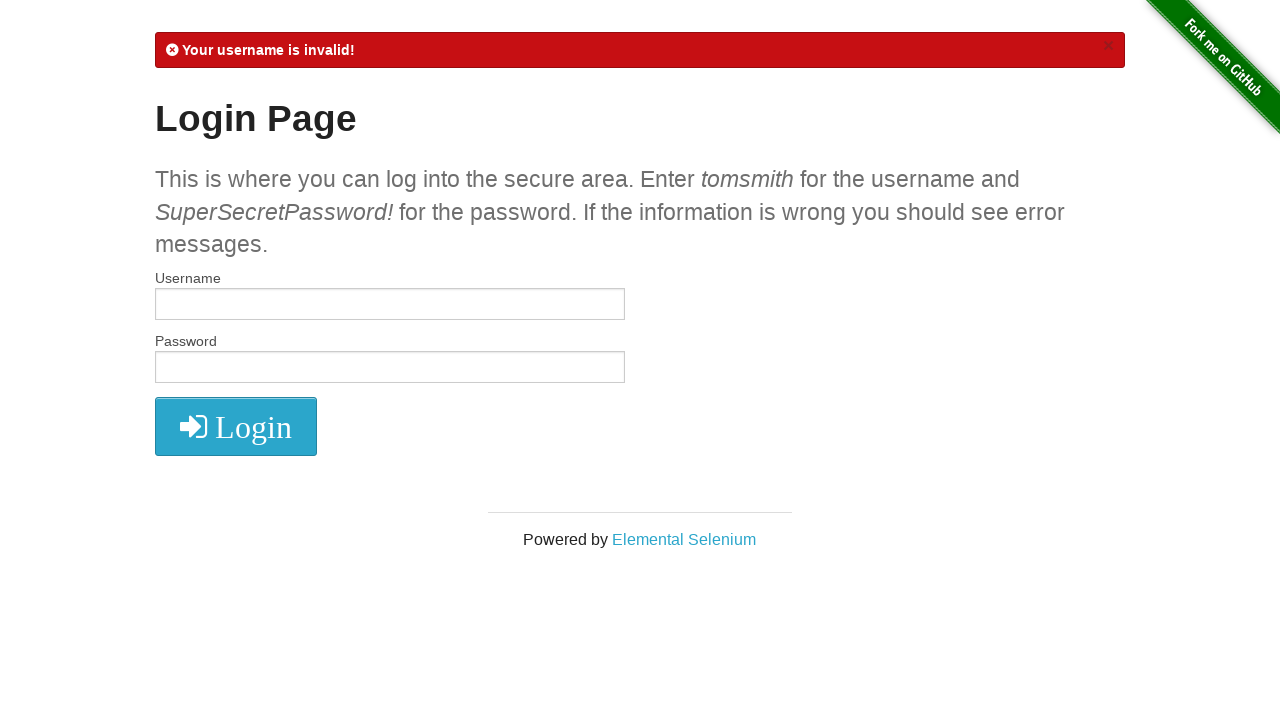